Tests browser window handling by clicking a button to open a new tab and then iterating through all open windows

Starting URL: https://demoqa.com/browser-windows

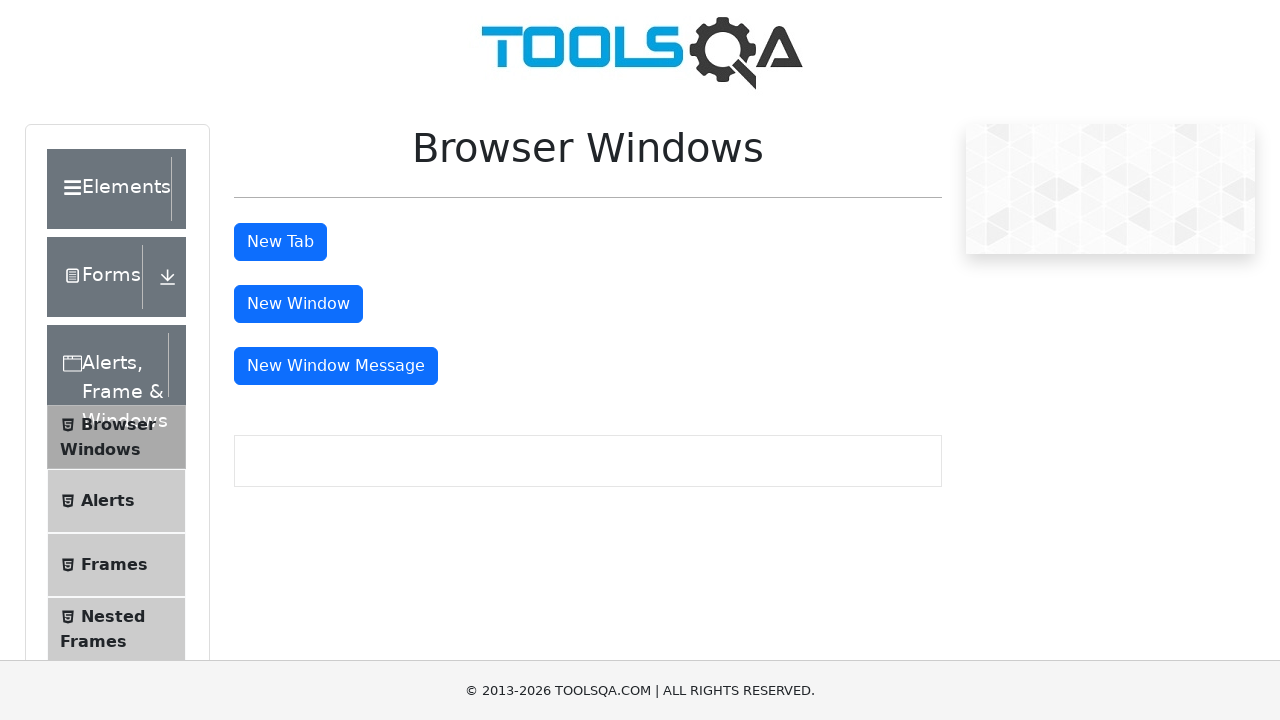

Clicked tab button to open new tab at (280, 242) on #tabButton
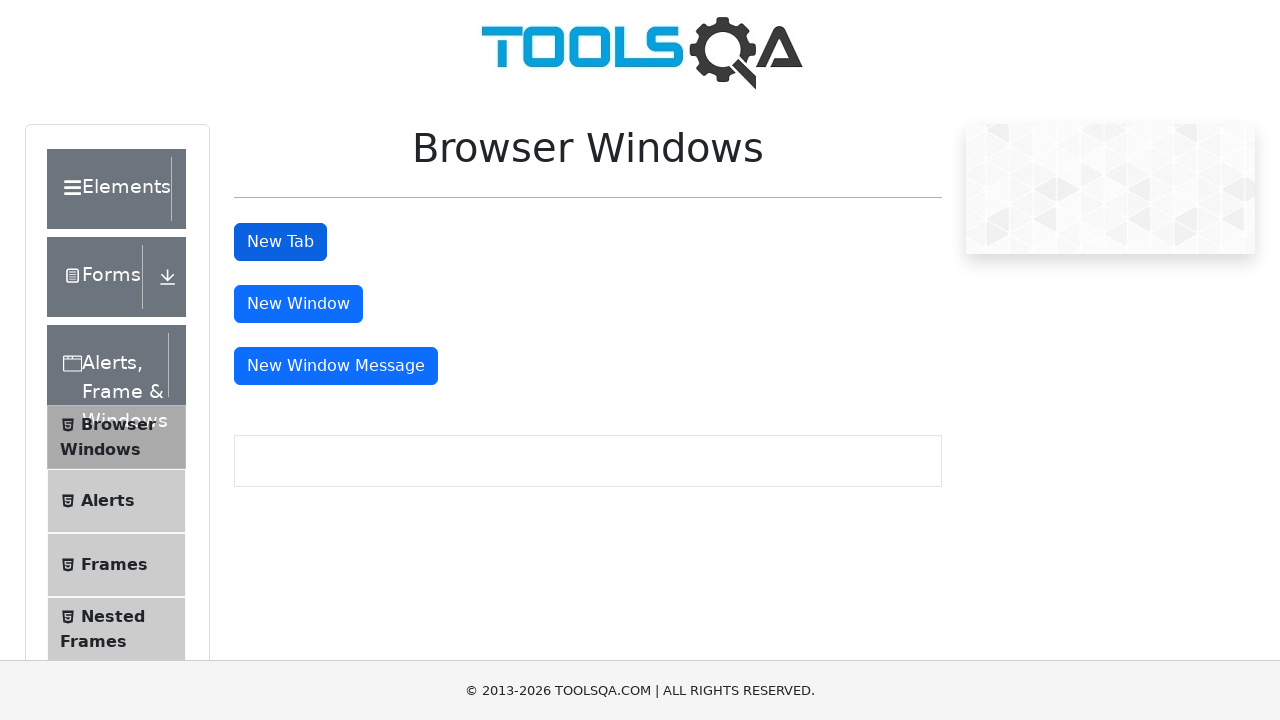

Retrieved all open pages from context
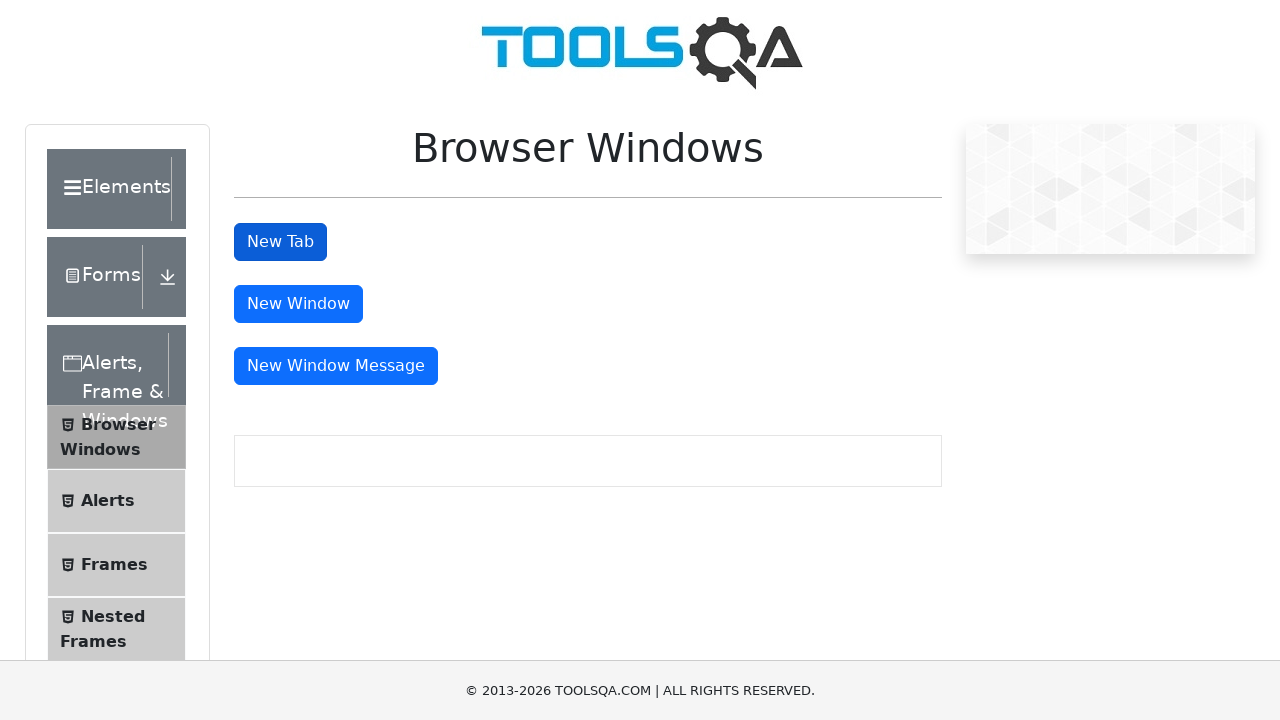

Printed title of page: demosite
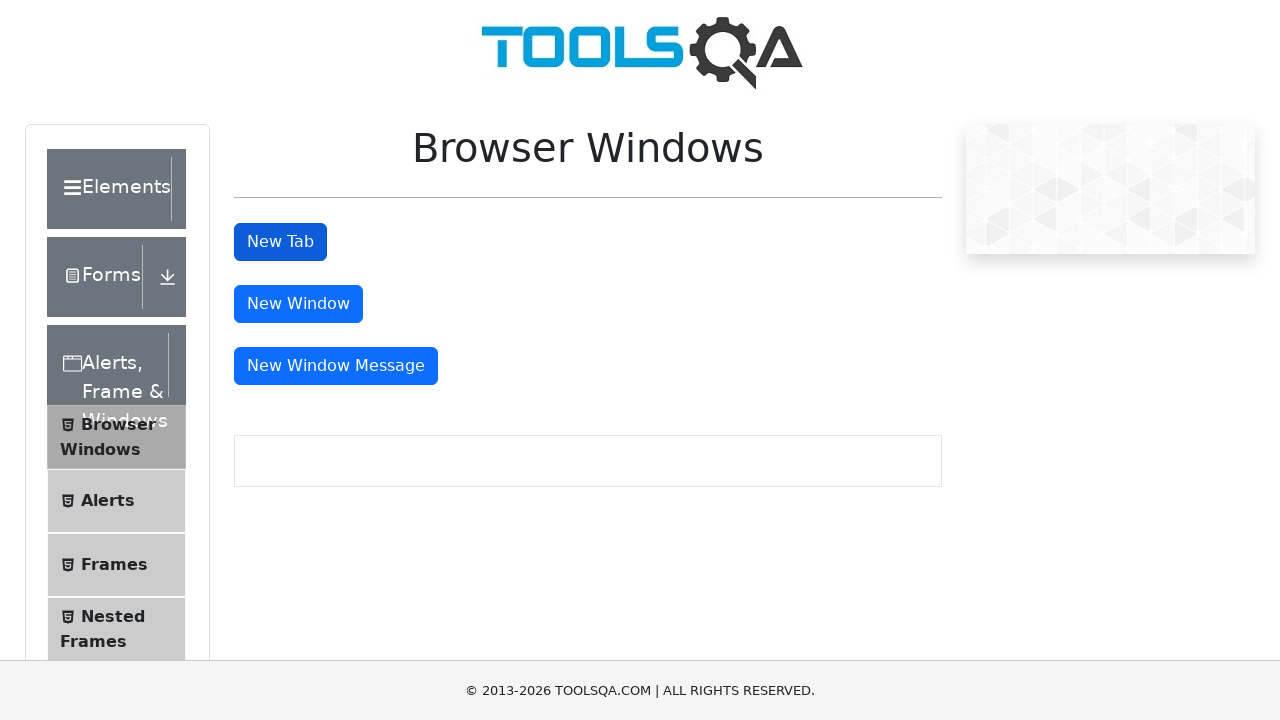

Printed title of page: 
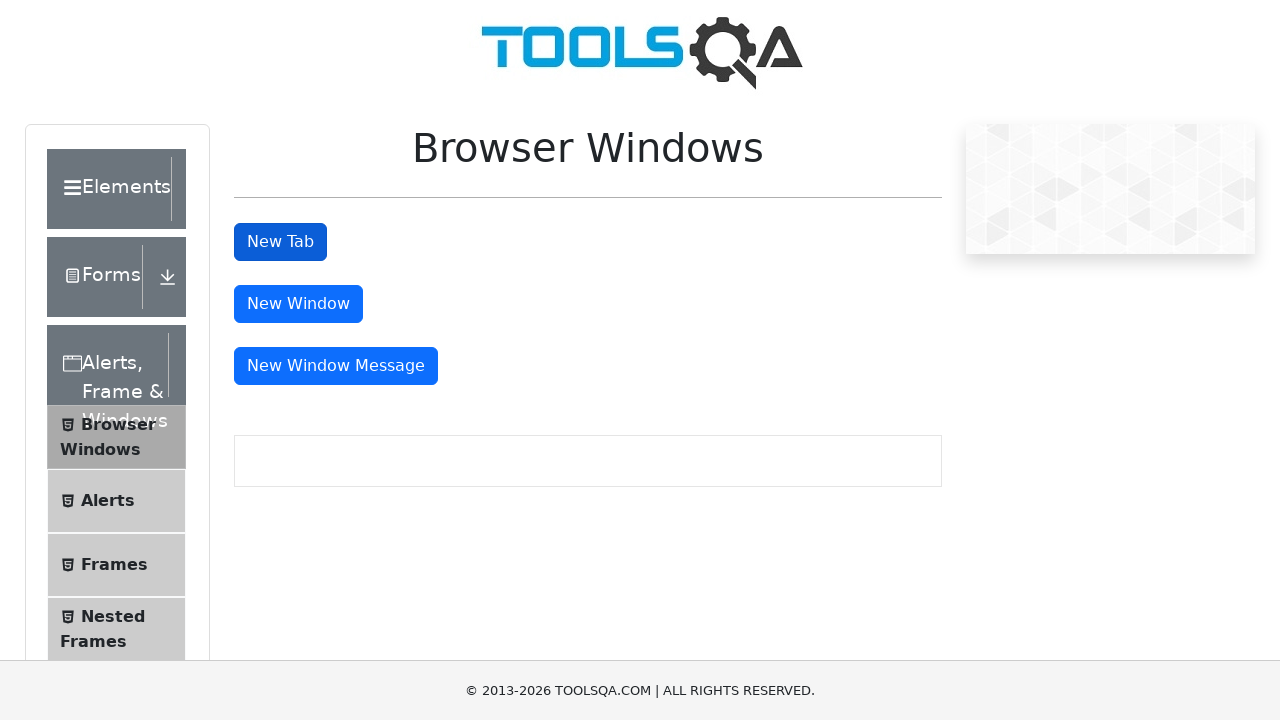

Closed the last opened tab
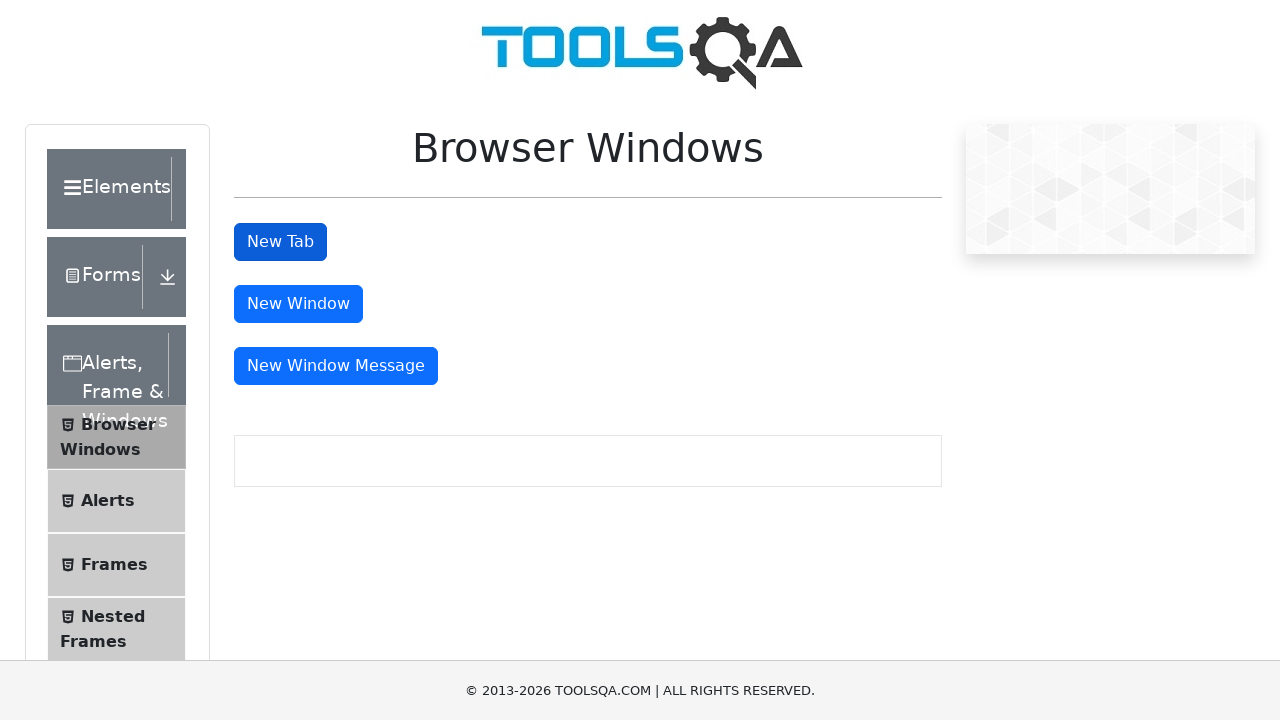

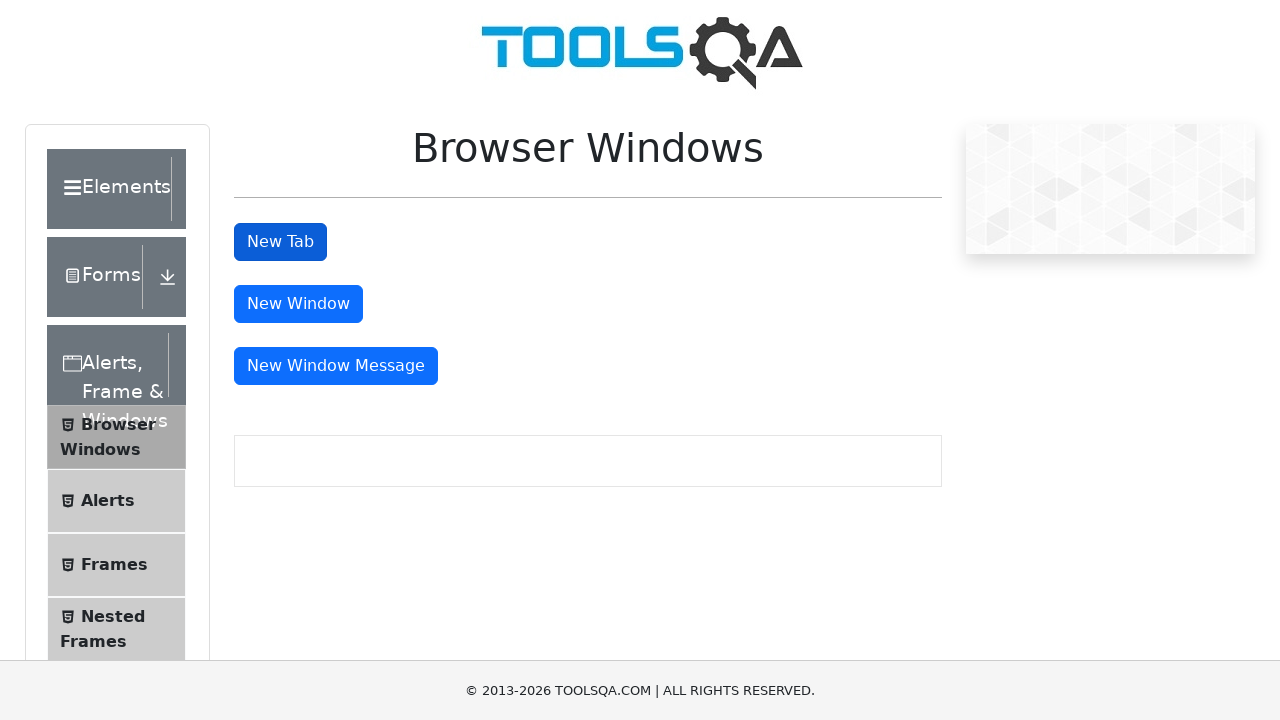